Tests the progress bar by clicking start and waiting until it reaches exactly 80%, then stopping it

Starting URL: https://demoqa.com/progress-bar

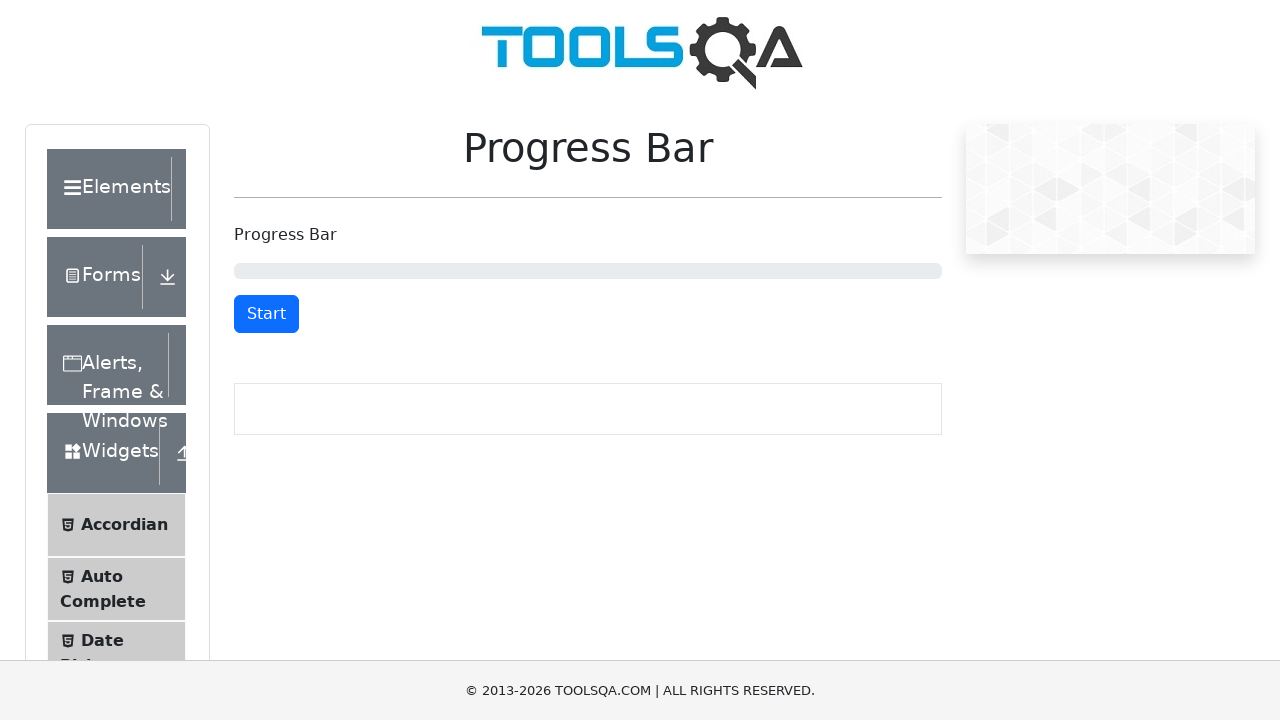

Clicked Start button to begin progress bar at (266, 314) on #startStopButton
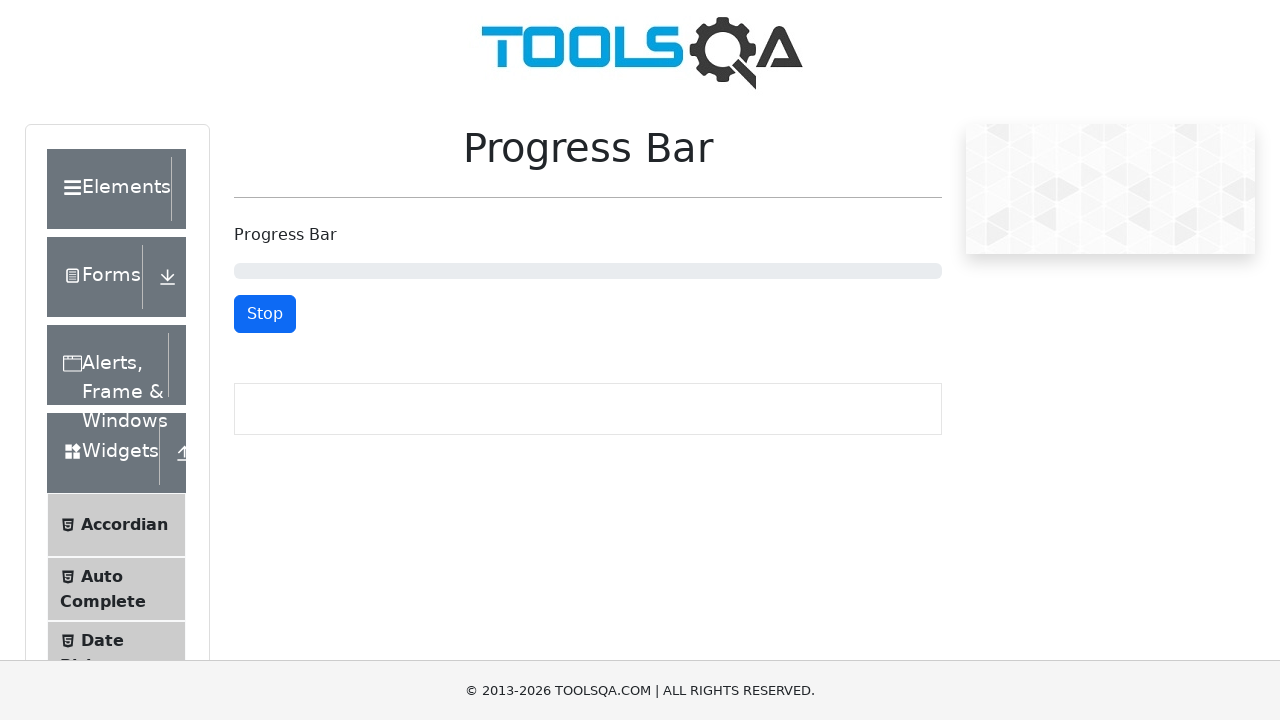

Progress bar reached exactly 80%
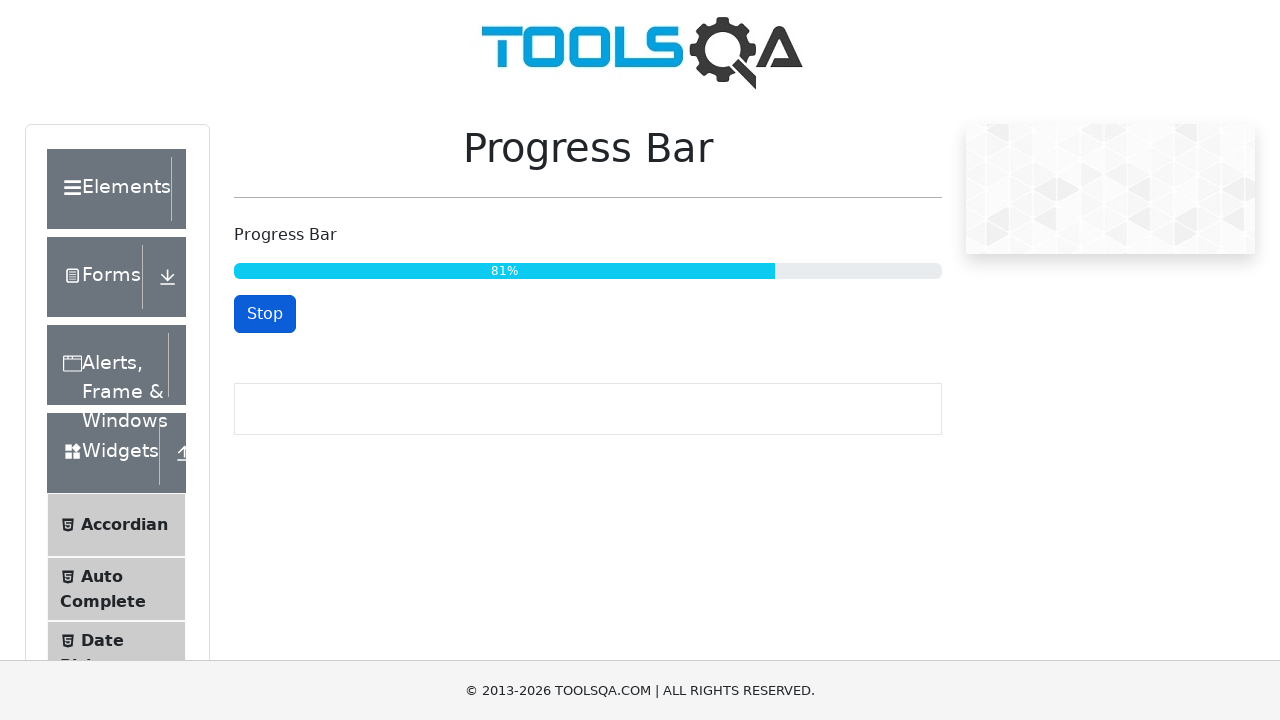

Clicked Stop button to pause the progress bar at (265, 314) on #startStopButton
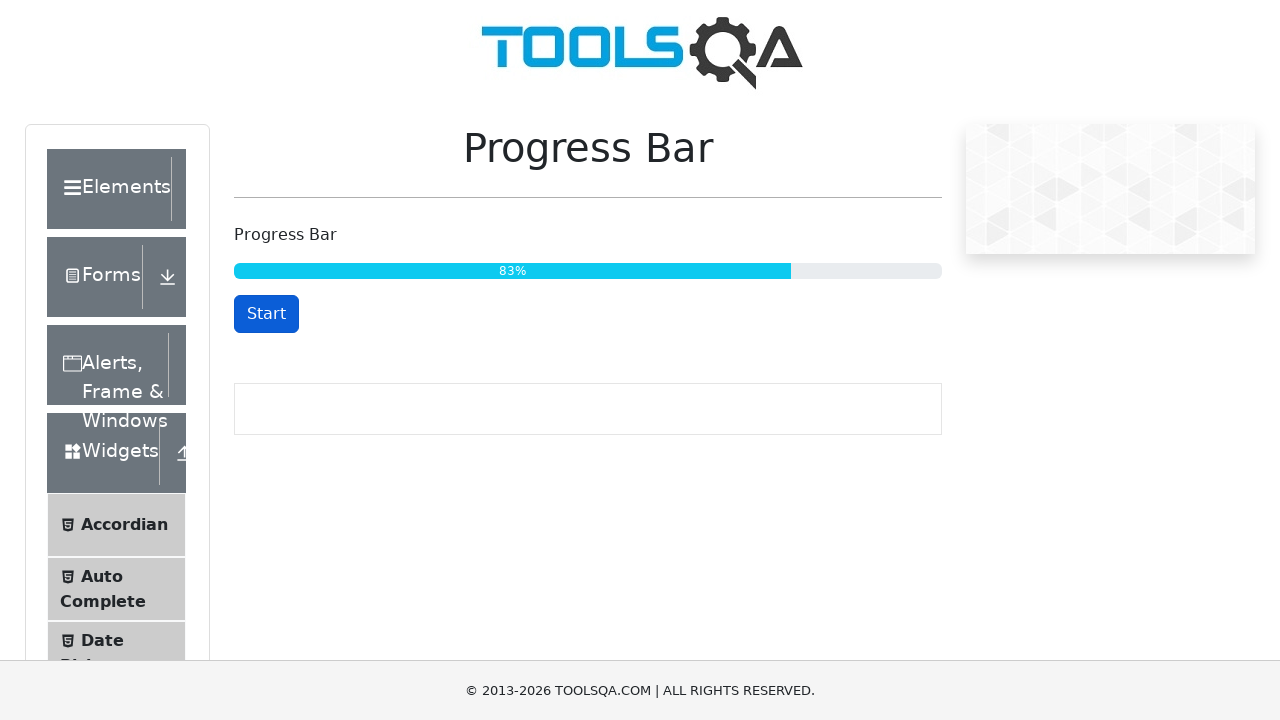

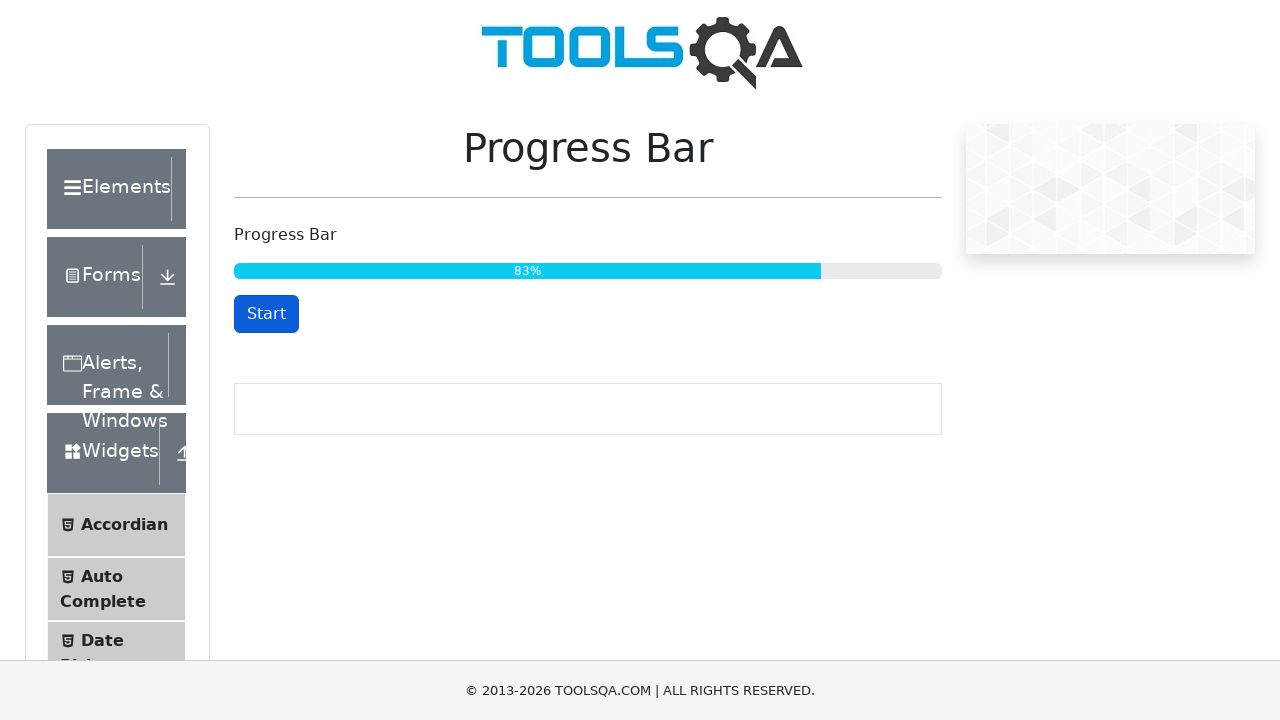